Tests checking and then unchecking the 'Mark all as complete' checkbox to clear completed state.

Starting URL: https://demo.playwright.dev/todomvc

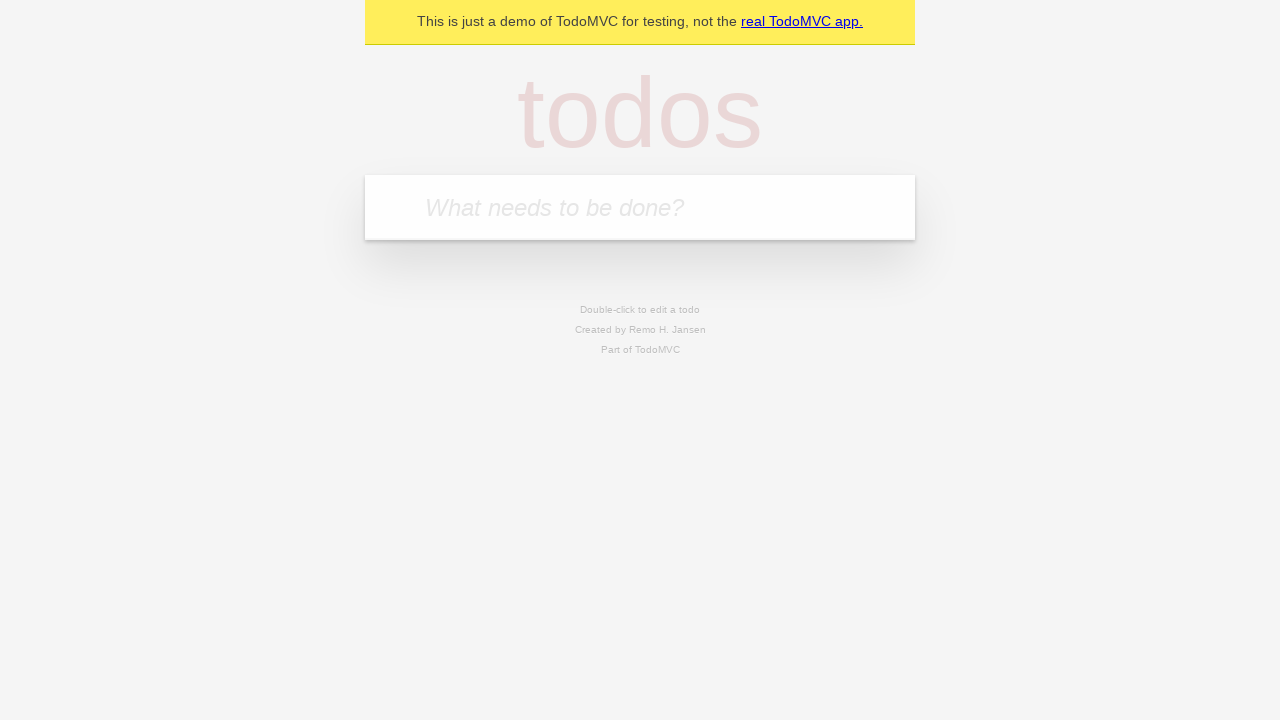

Filled new todo field with 'buy some cheese' on internal:attr=[placeholder="What needs to be done?"i]
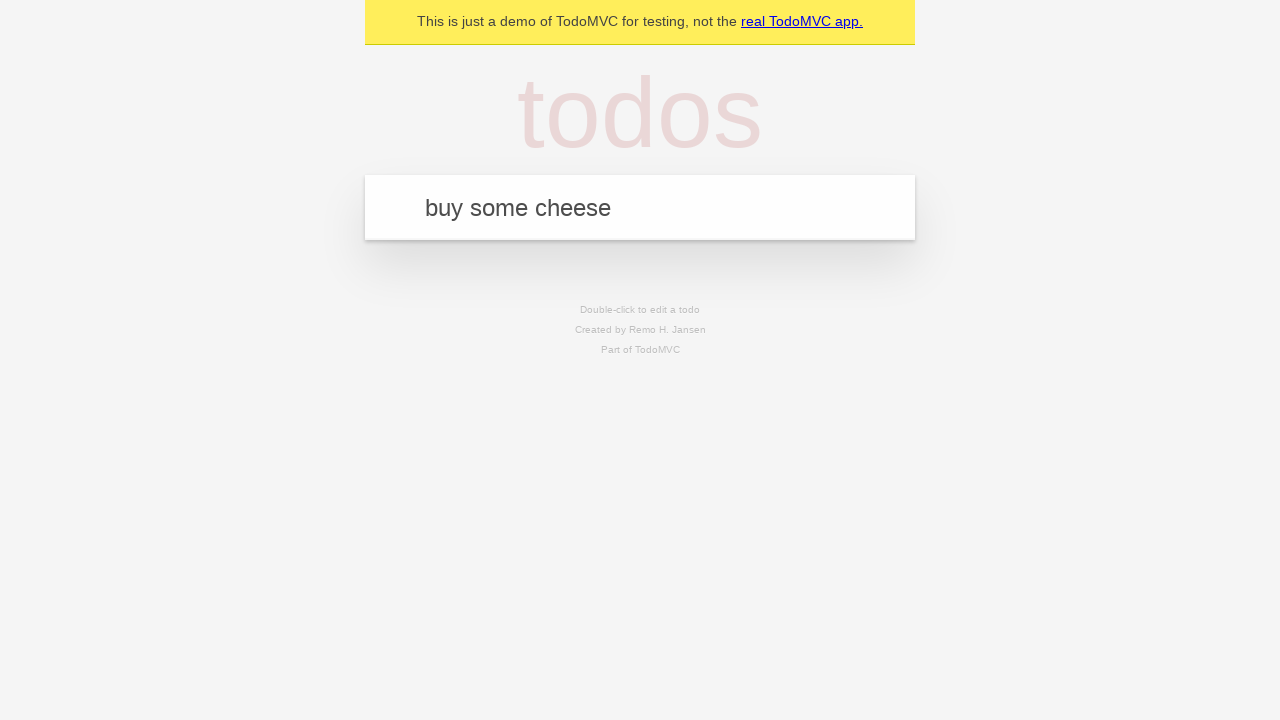

Pressed Enter to create todo 'buy some cheese' on internal:attr=[placeholder="What needs to be done?"i]
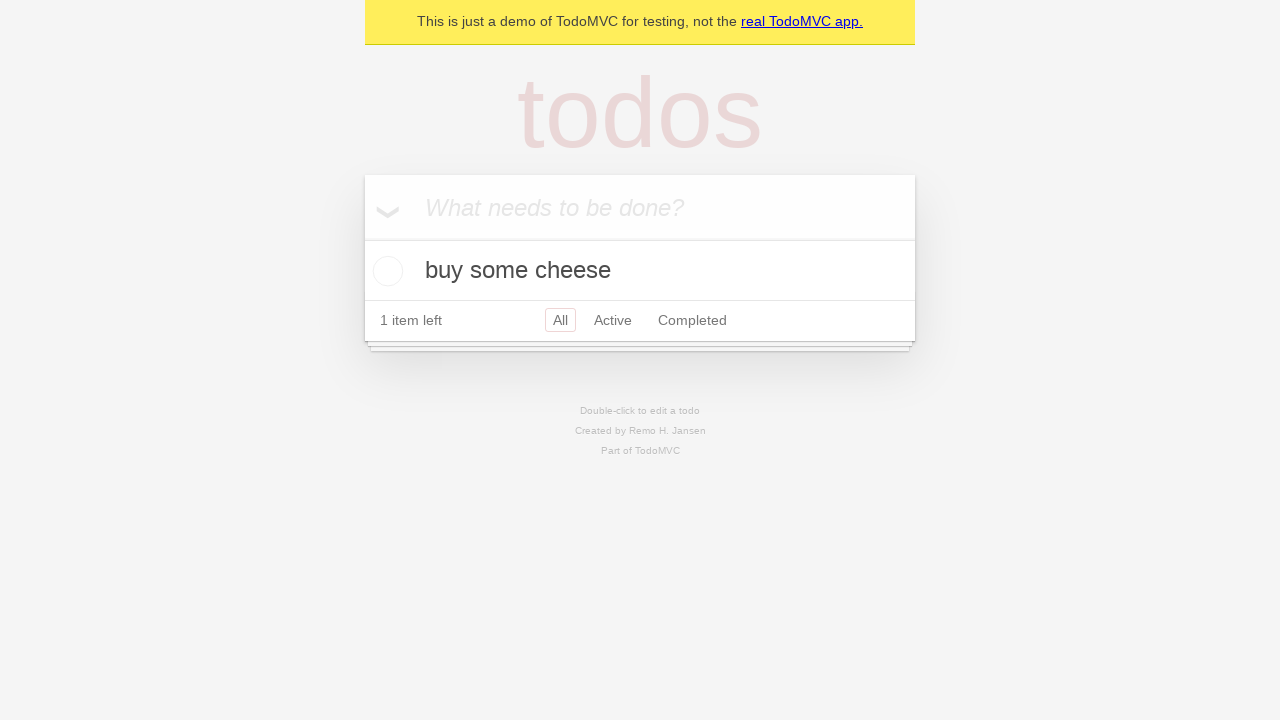

Filled new todo field with 'feed the cat' on internal:attr=[placeholder="What needs to be done?"i]
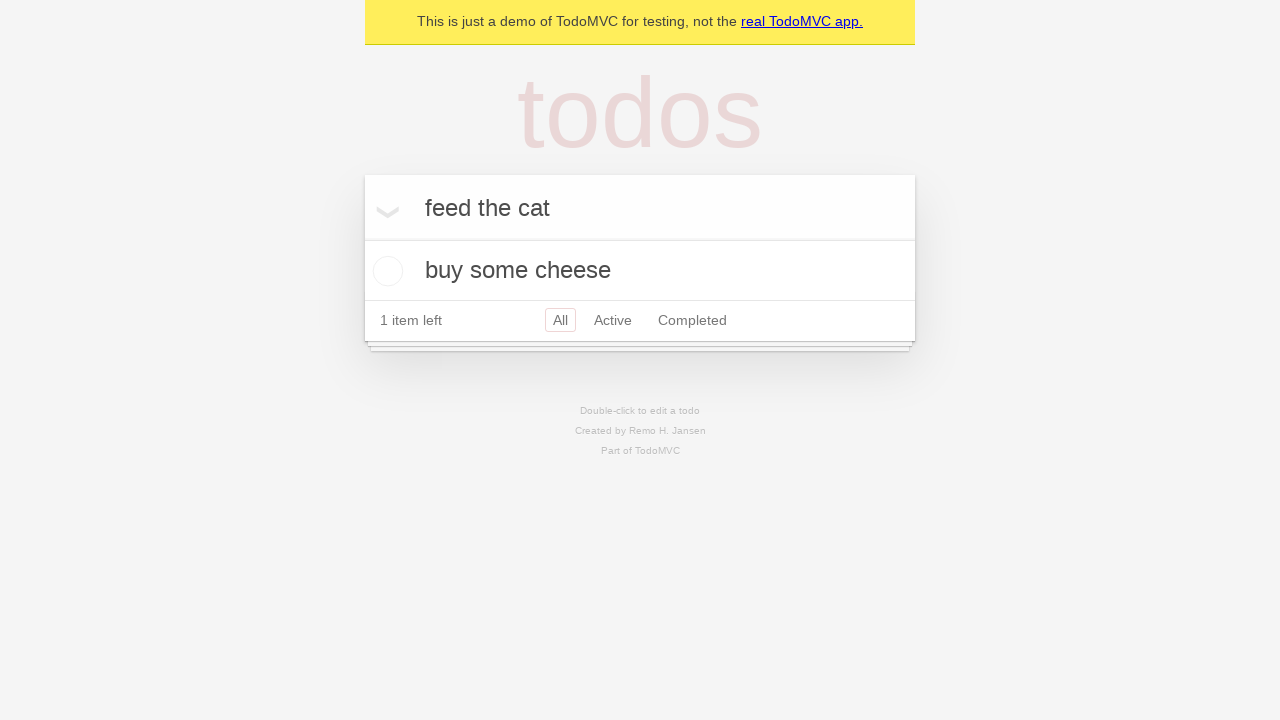

Pressed Enter to create todo 'feed the cat' on internal:attr=[placeholder="What needs to be done?"i]
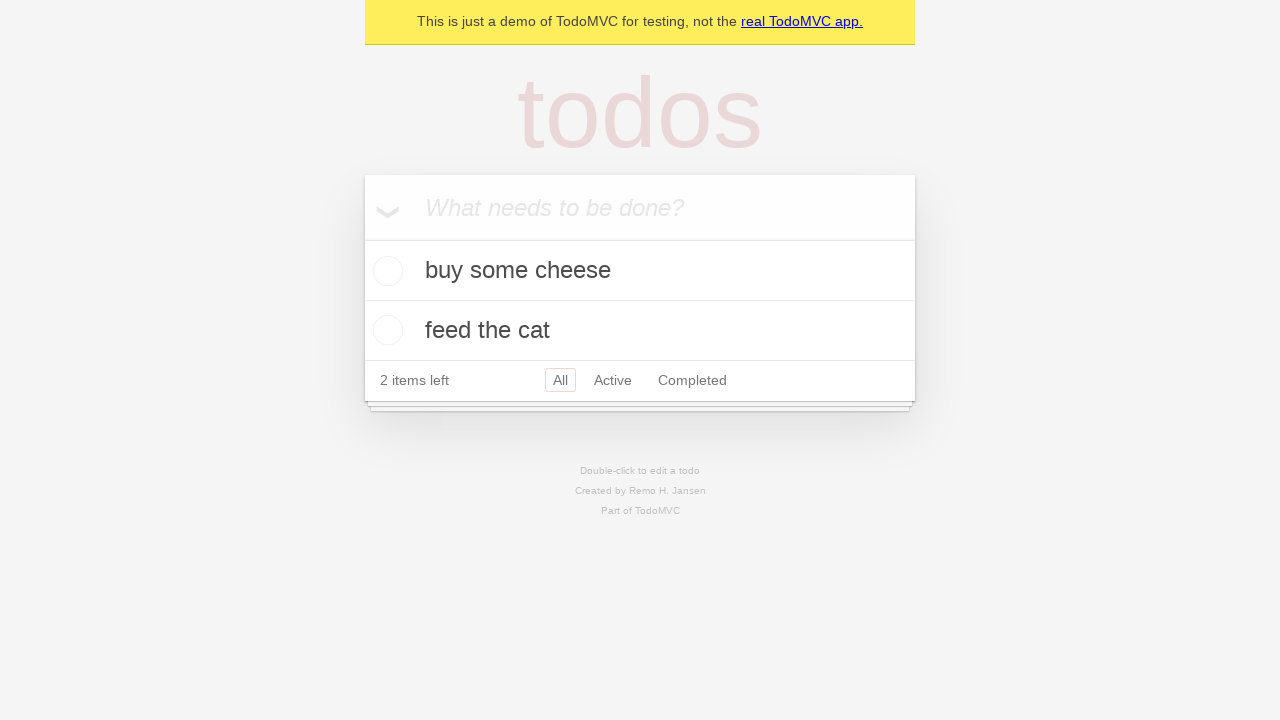

Filled new todo field with 'book a doctors appointment' on internal:attr=[placeholder="What needs to be done?"i]
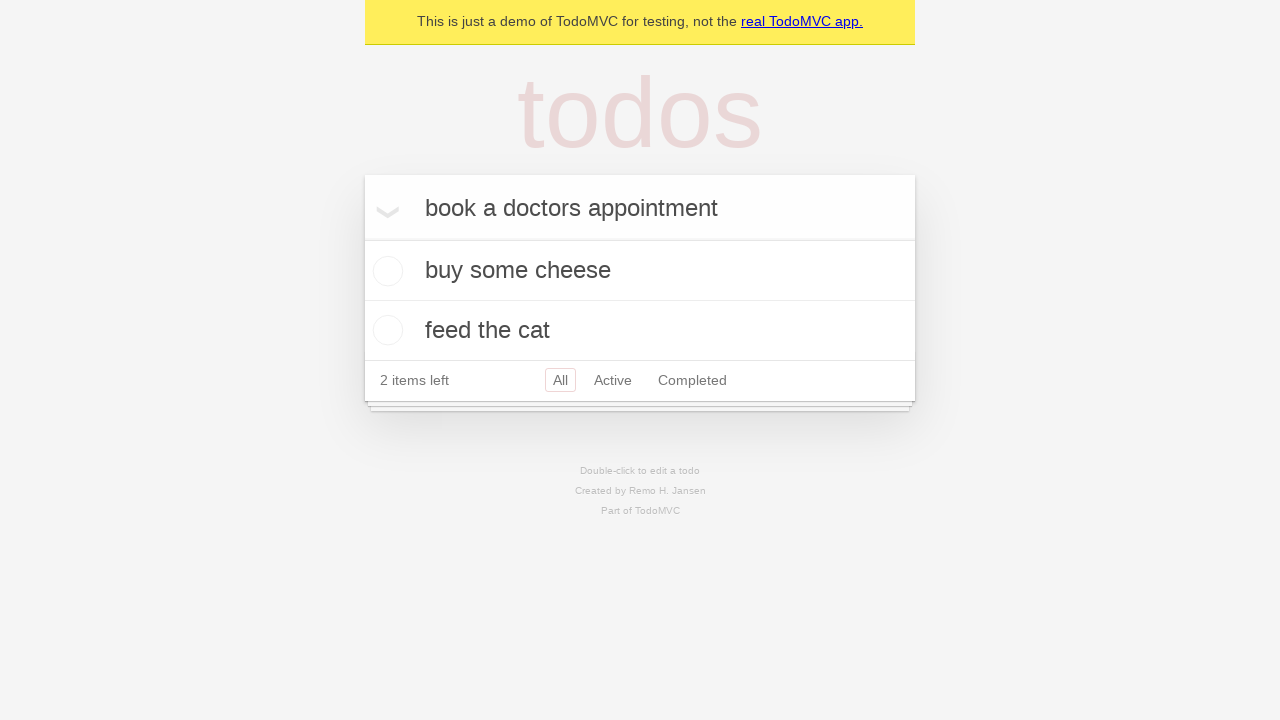

Pressed Enter to create todo 'book a doctors appointment' on internal:attr=[placeholder="What needs to be done?"i]
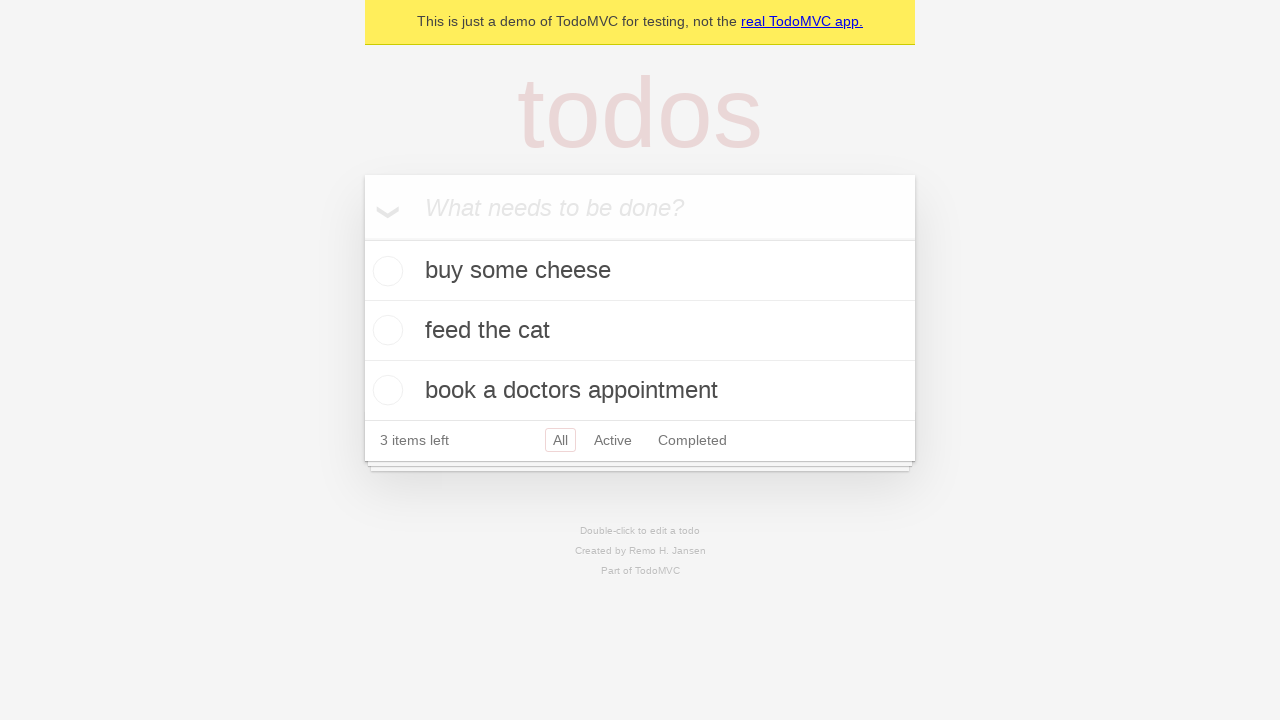

All three todos loaded and visible
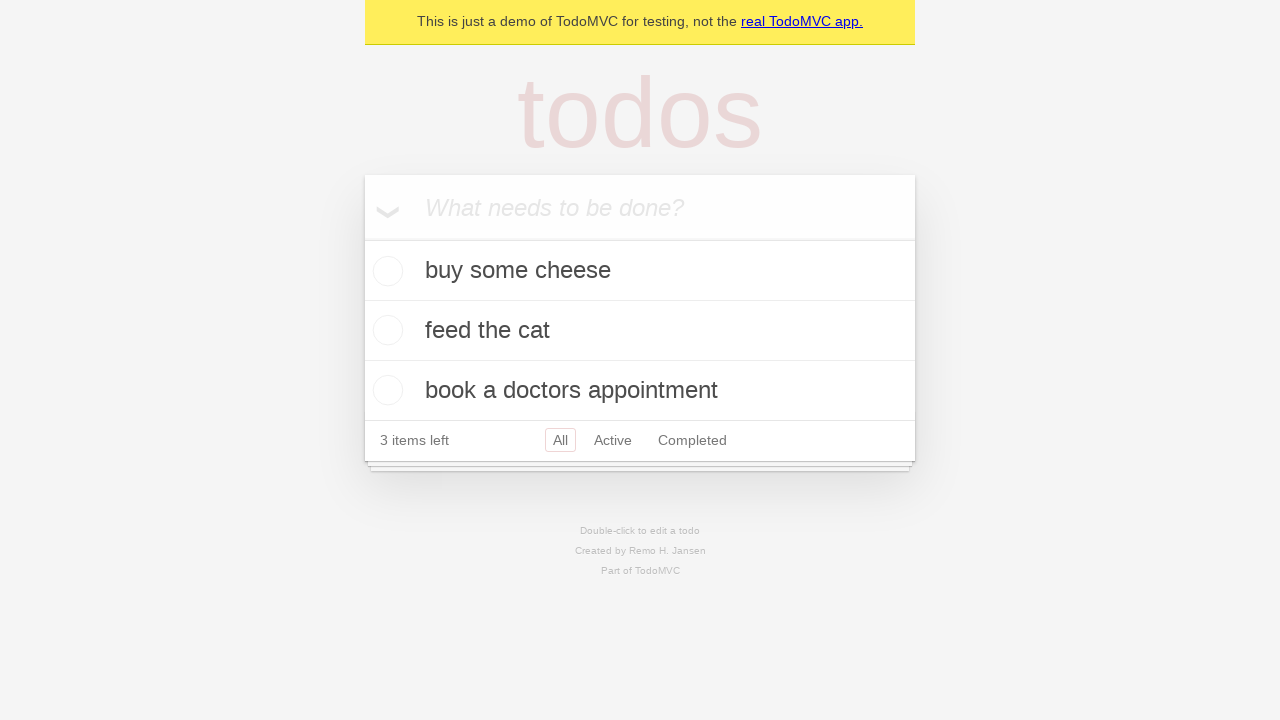

Clicked 'Mark all as complete' checkbox to check all todos at (362, 238) on internal:label="Mark all as complete"i
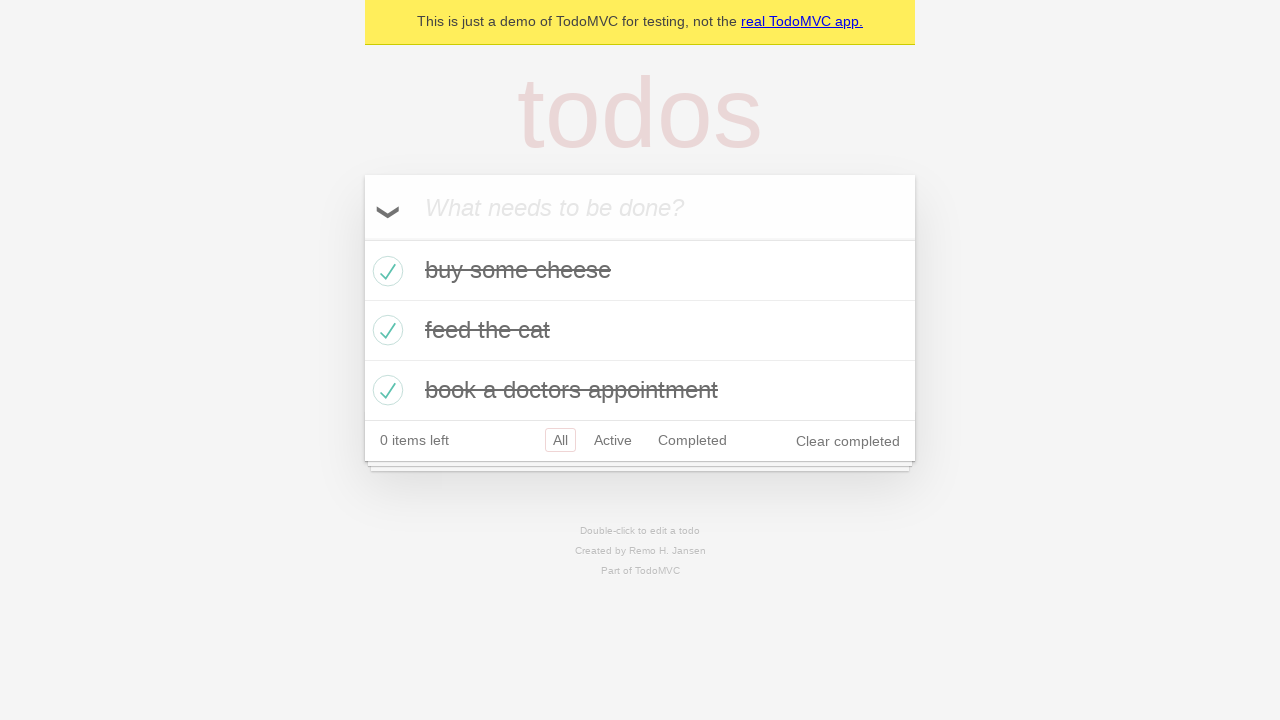

Unchecked 'Mark all as complete' checkbox to clear all completed states at (362, 238) on internal:label="Mark all as complete"i
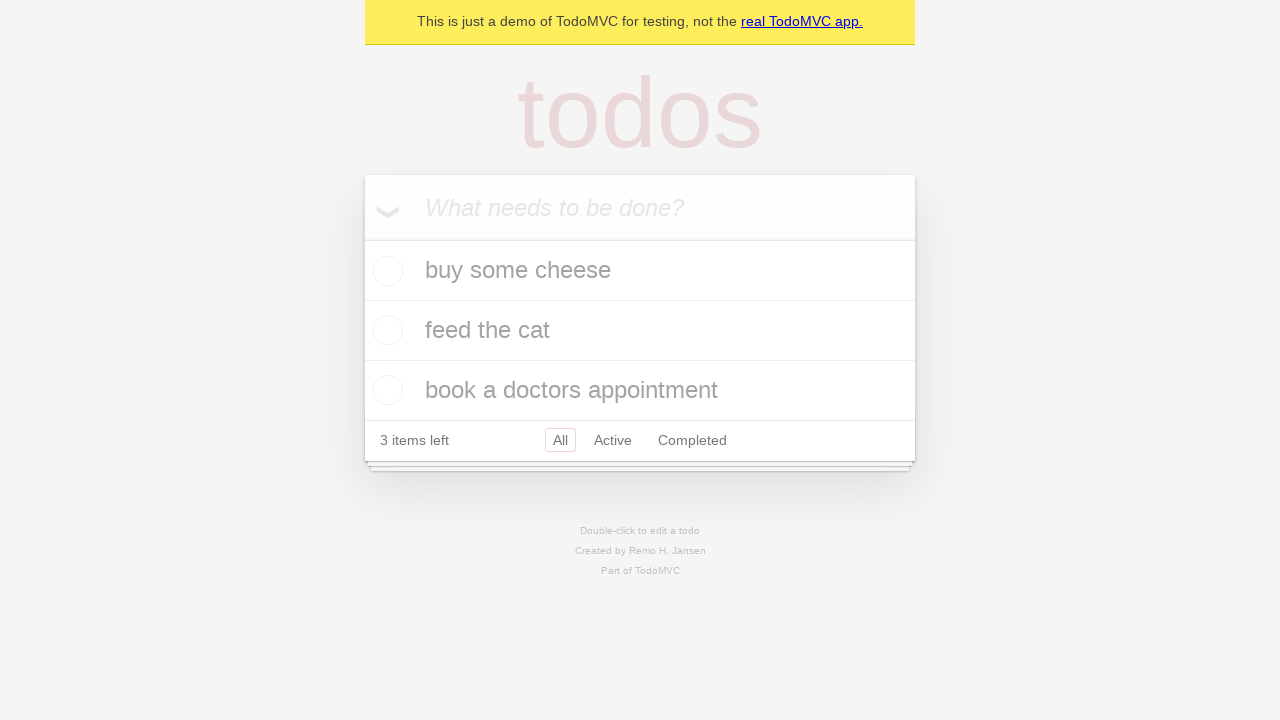

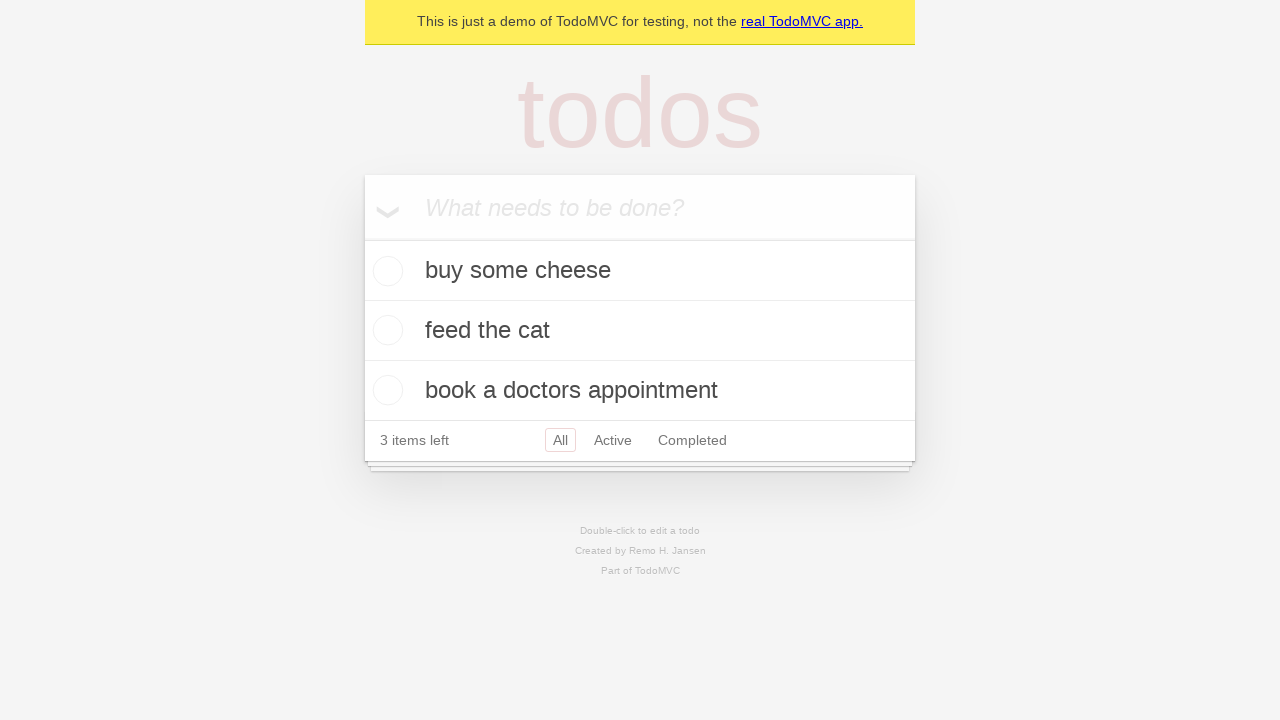